Navigates to West Elm website and verifies that the URL contains the page title

Starting URL: https://www.westelm.com

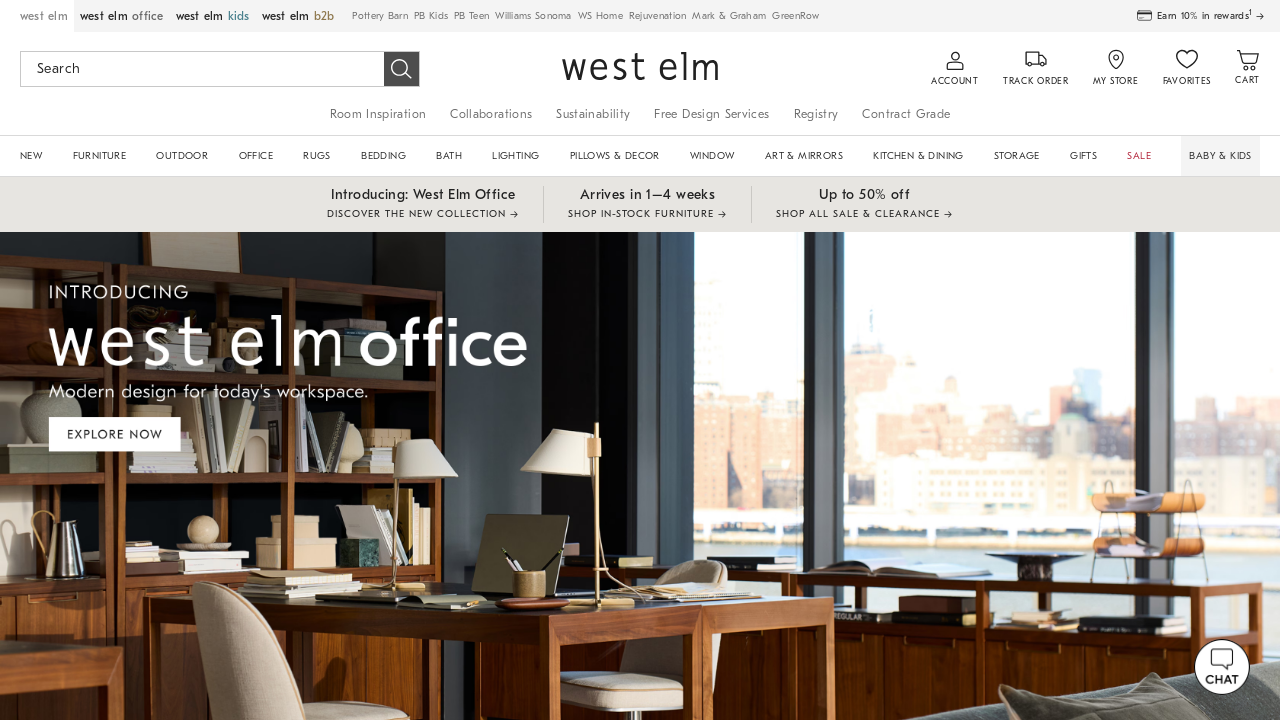

Navigated to West Elm website
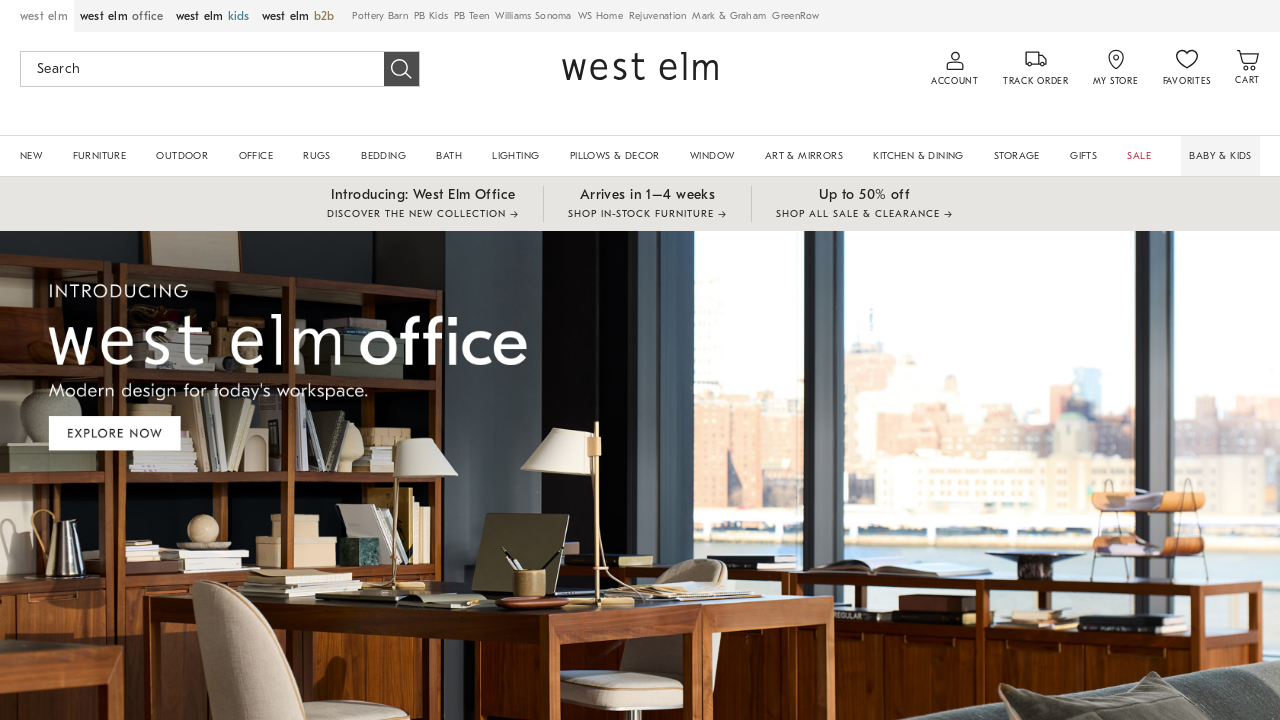

Retrieved page title
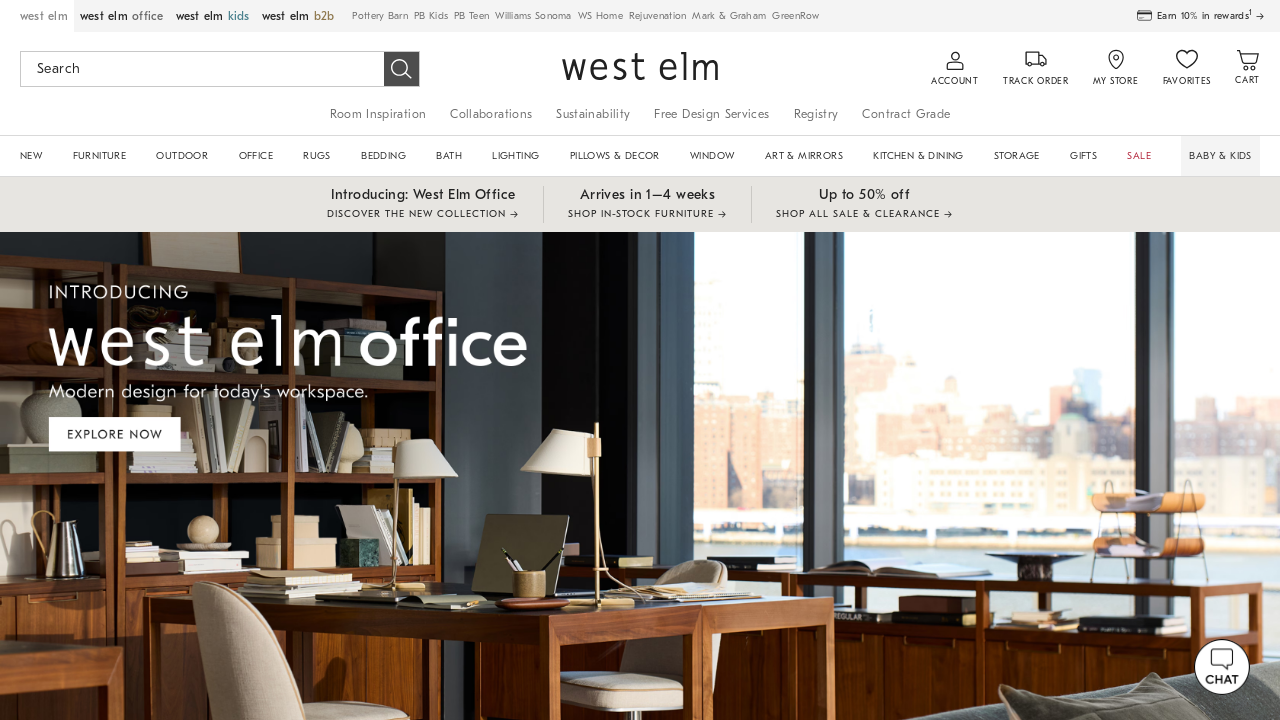

Retrieved current URL
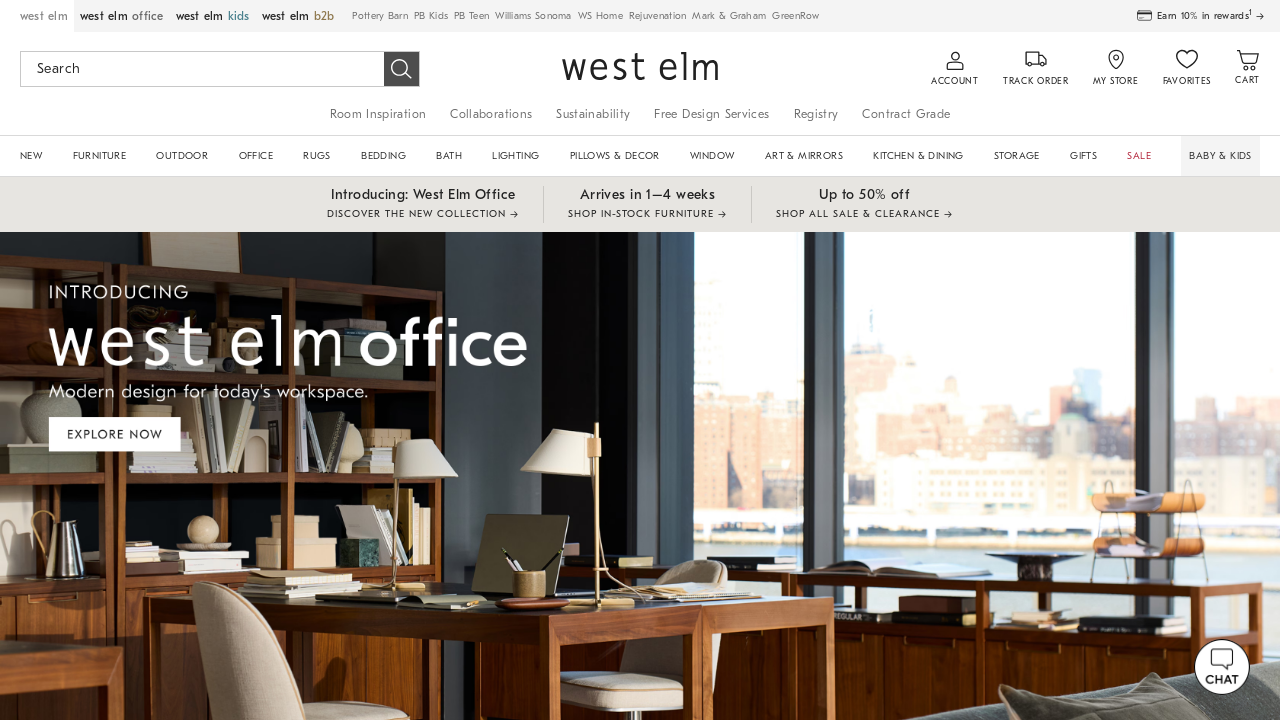

Processed title: removed spaces and converted to lowercase
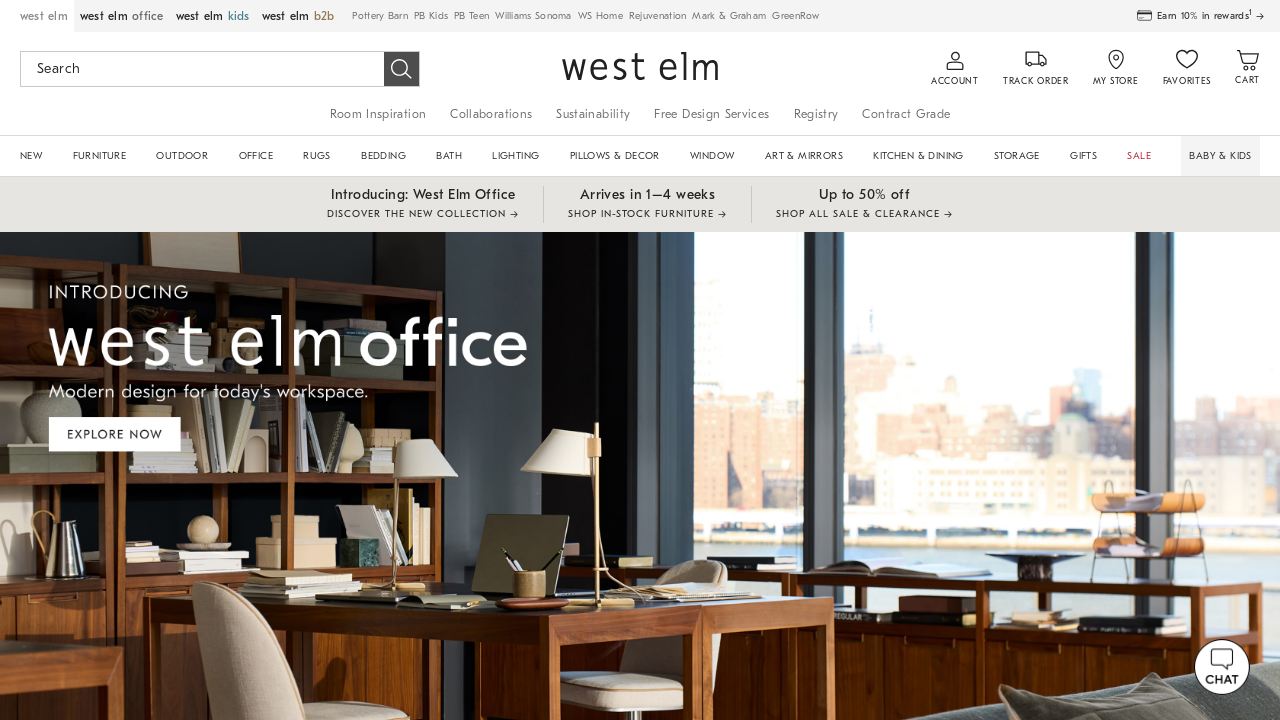

Verification failed: URL does not contain the page title
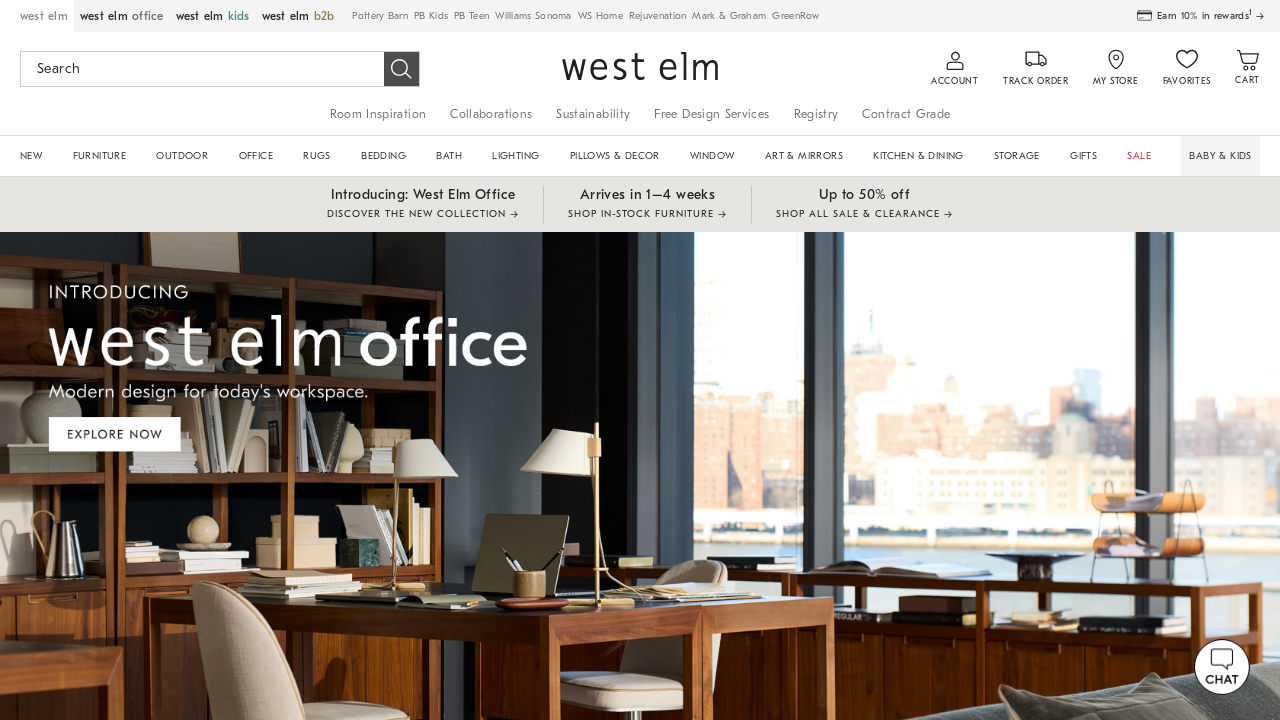

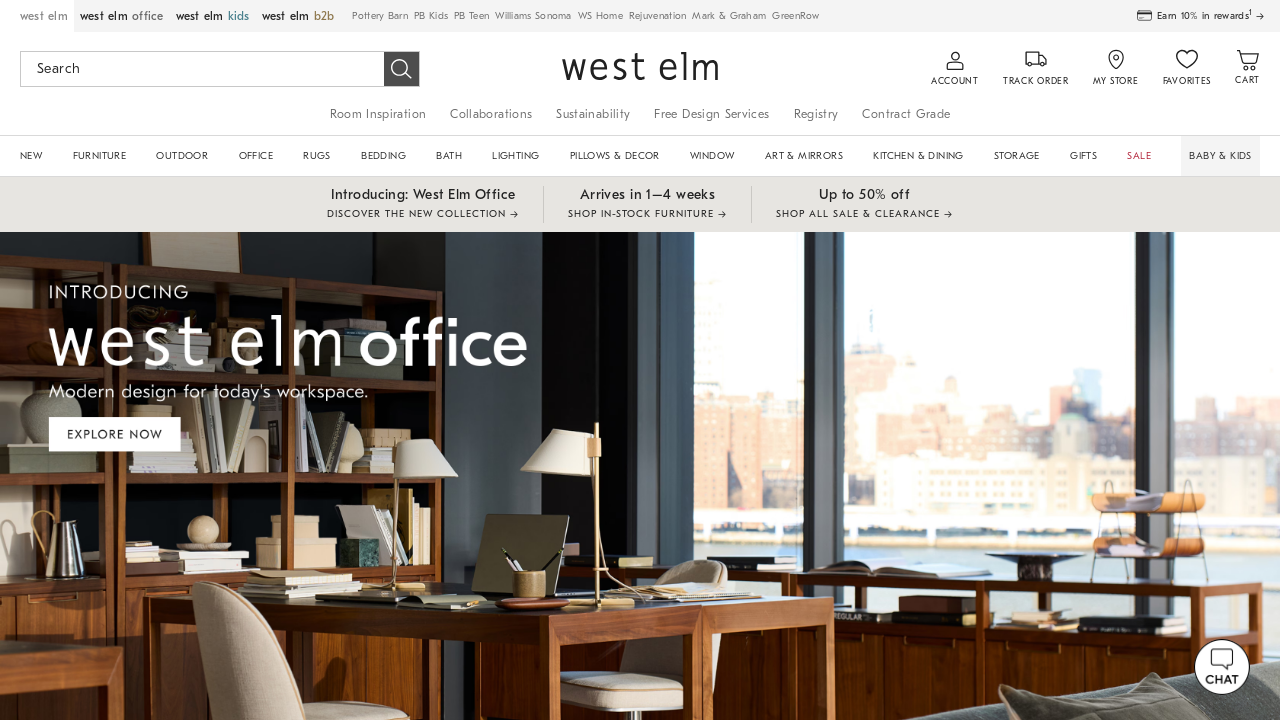